Tests that Clear completed button is hidden when there are no completed items

Starting URL: https://demo.playwright.dev/todomvc

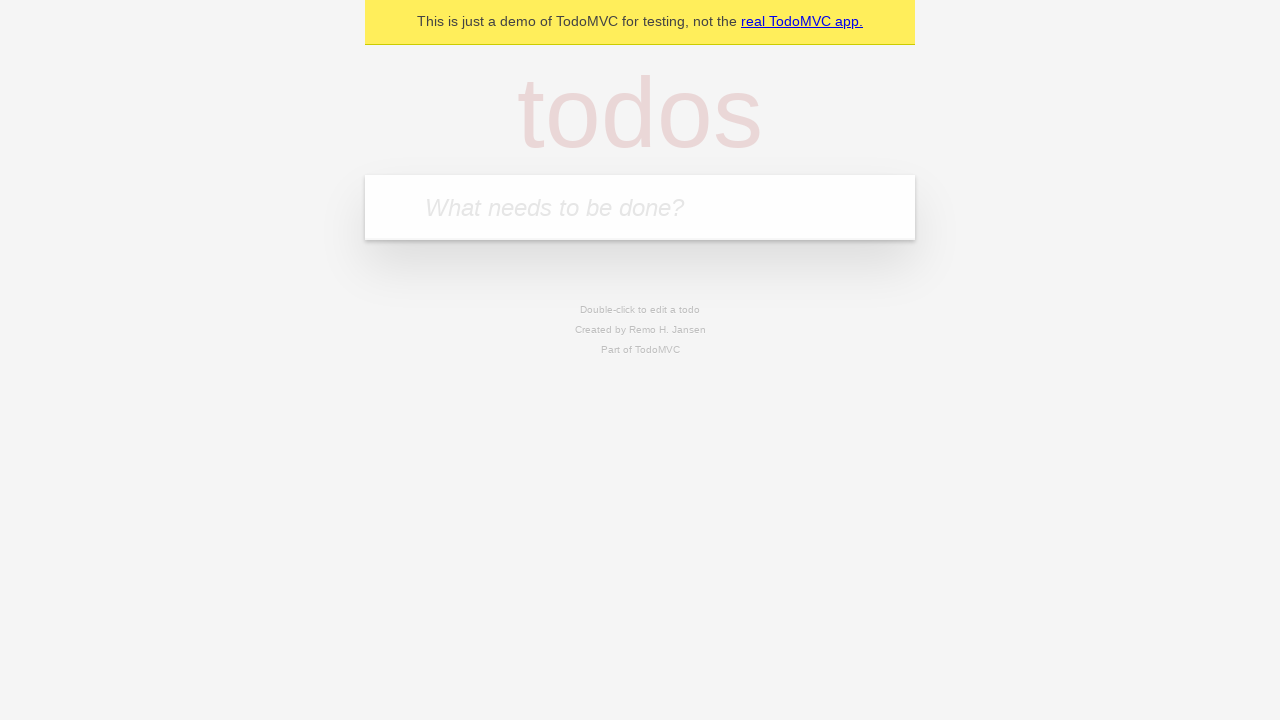

Filled todo input with 'buy some cheese' on internal:attr=[placeholder="What needs to be done?"i]
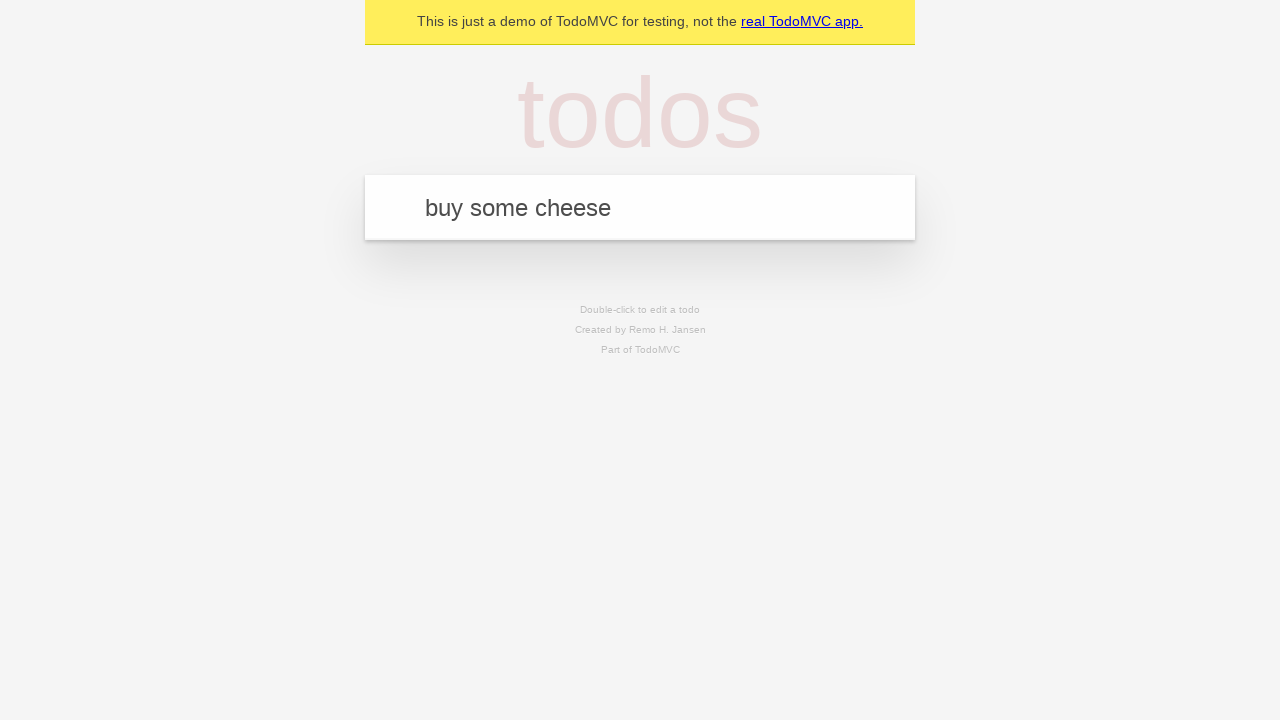

Pressed Enter to create first todo item on internal:attr=[placeholder="What needs to be done?"i]
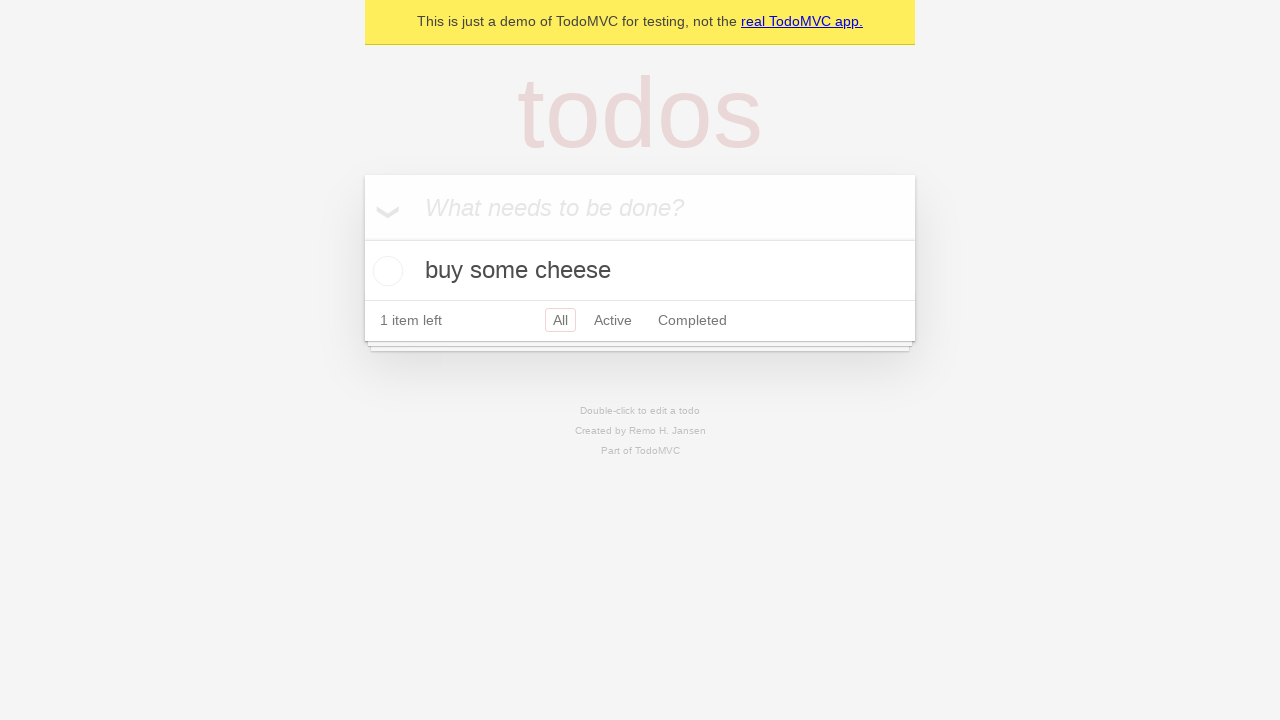

Filled todo input with 'feed the cat' on internal:attr=[placeholder="What needs to be done?"i]
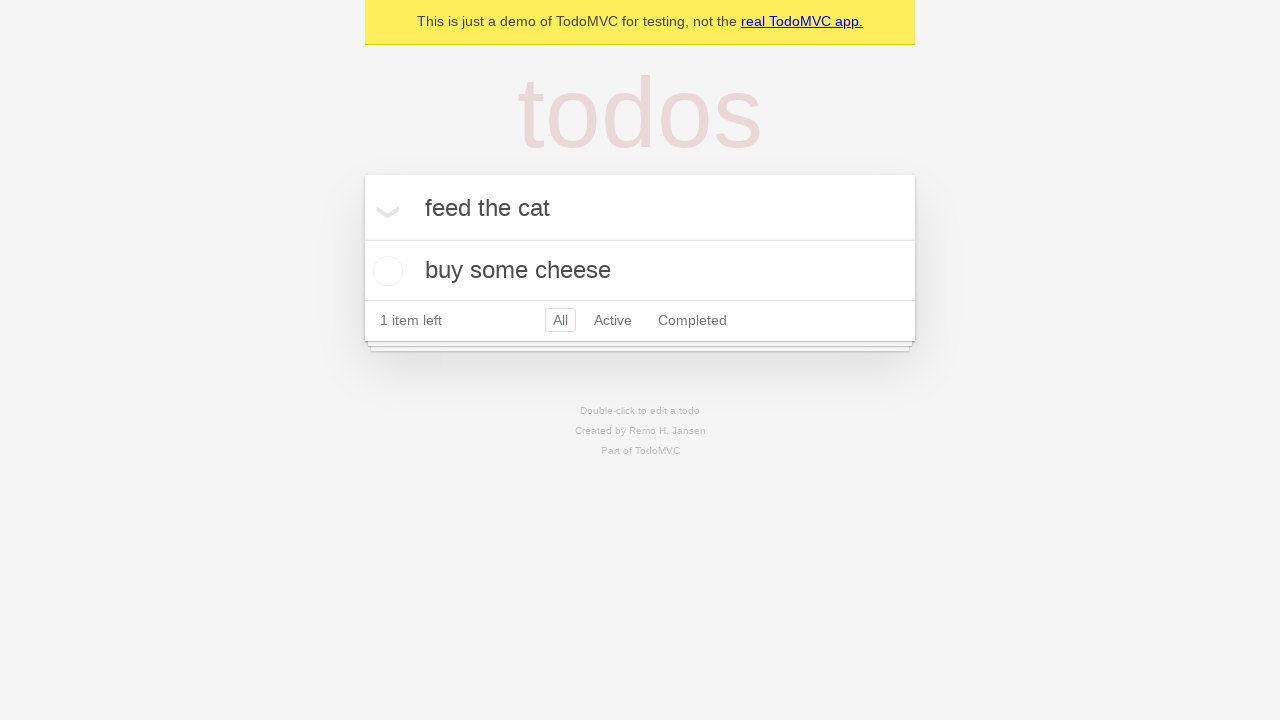

Pressed Enter to create second todo item on internal:attr=[placeholder="What needs to be done?"i]
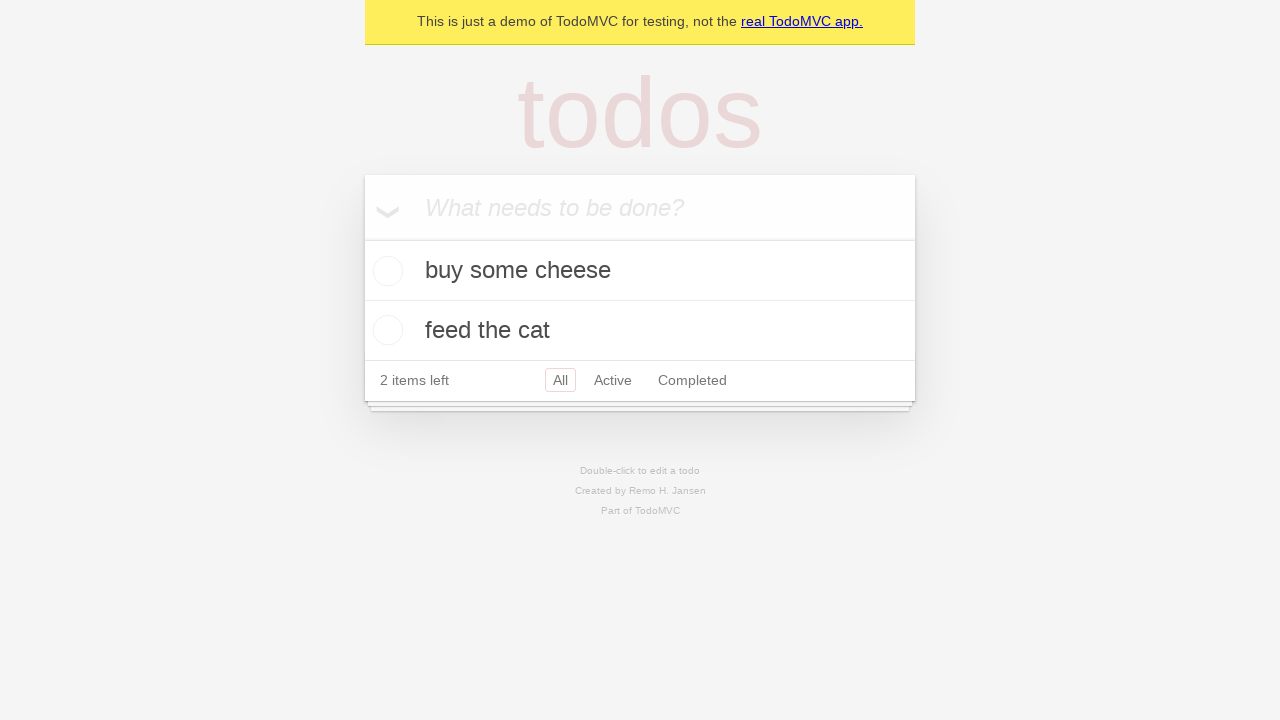

Filled todo input with 'book a doctors appointment' on internal:attr=[placeholder="What needs to be done?"i]
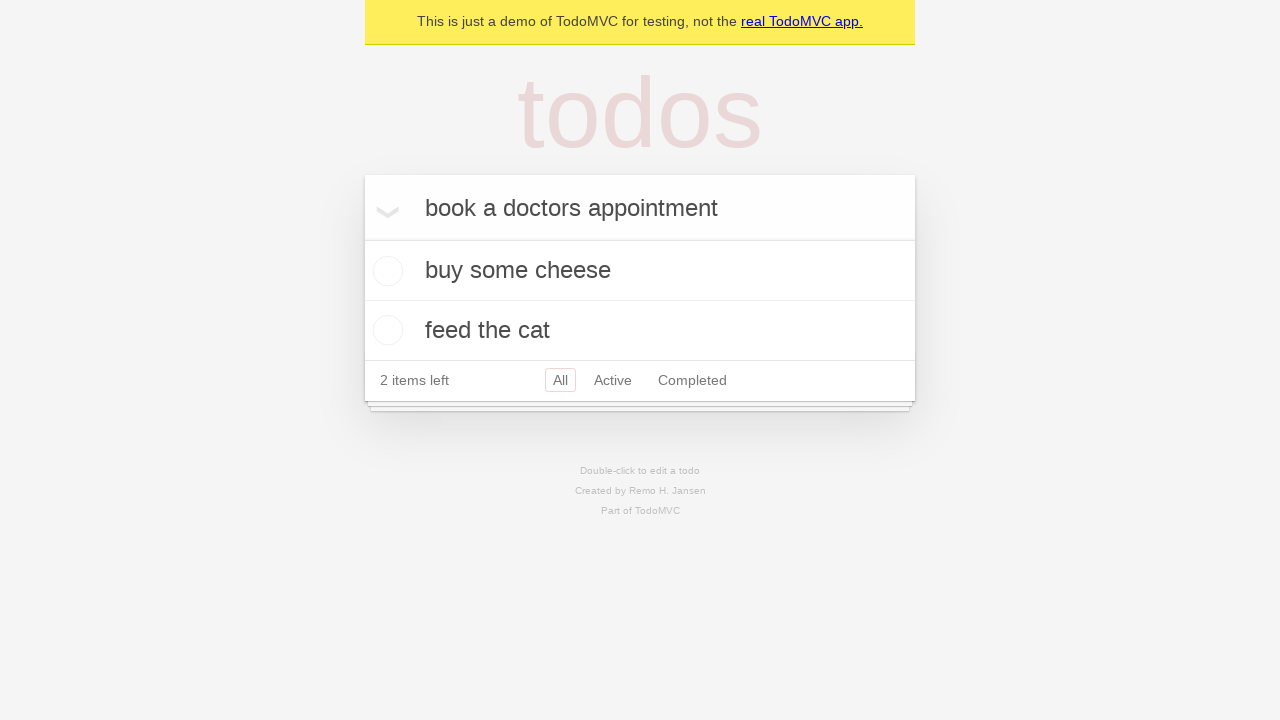

Pressed Enter to create third todo item on internal:attr=[placeholder="What needs to be done?"i]
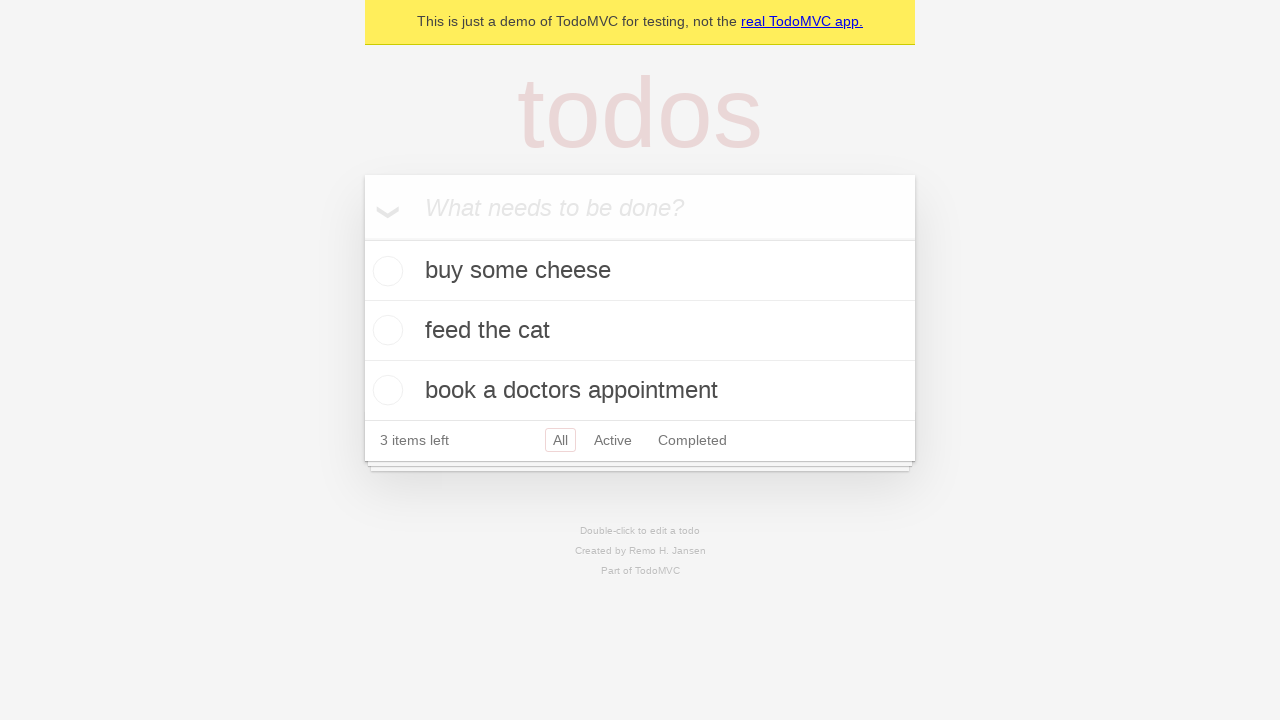

Checked the first todo item as completed at (385, 271) on .todo-list li .toggle >> nth=0
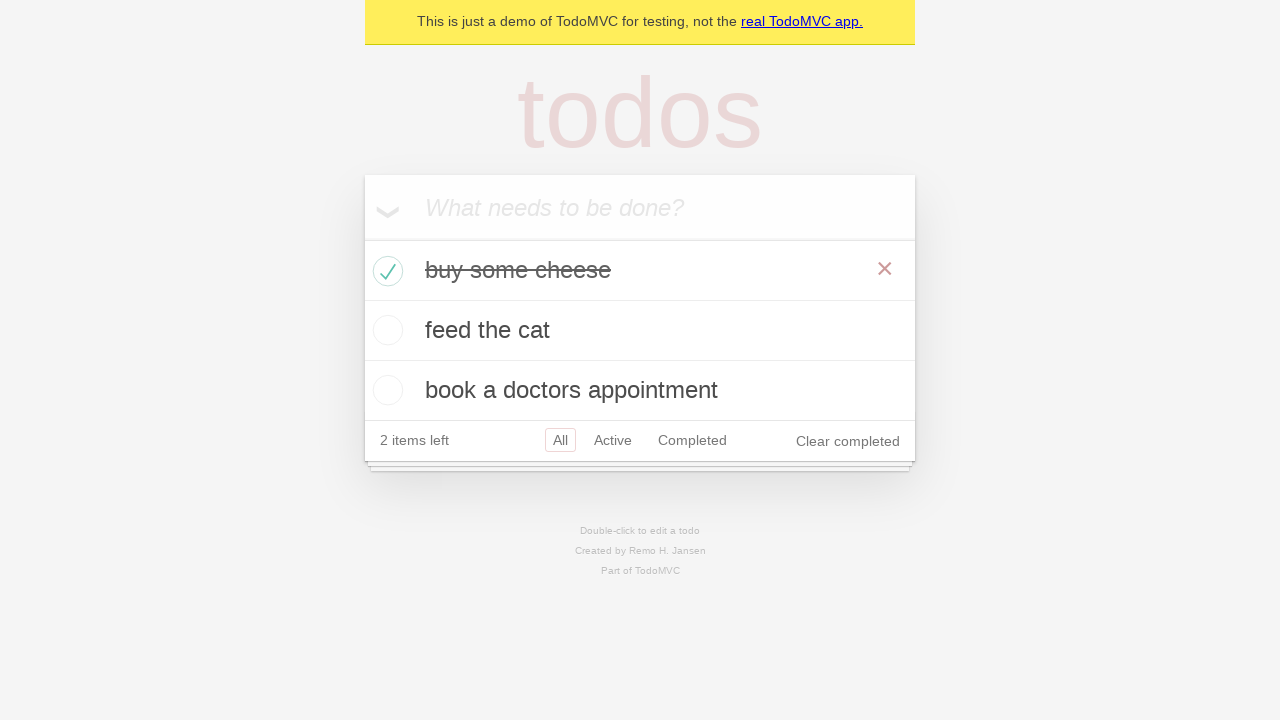

Clicked Clear completed button to remove completed items at (848, 441) on internal:role=button[name="Clear completed"i]
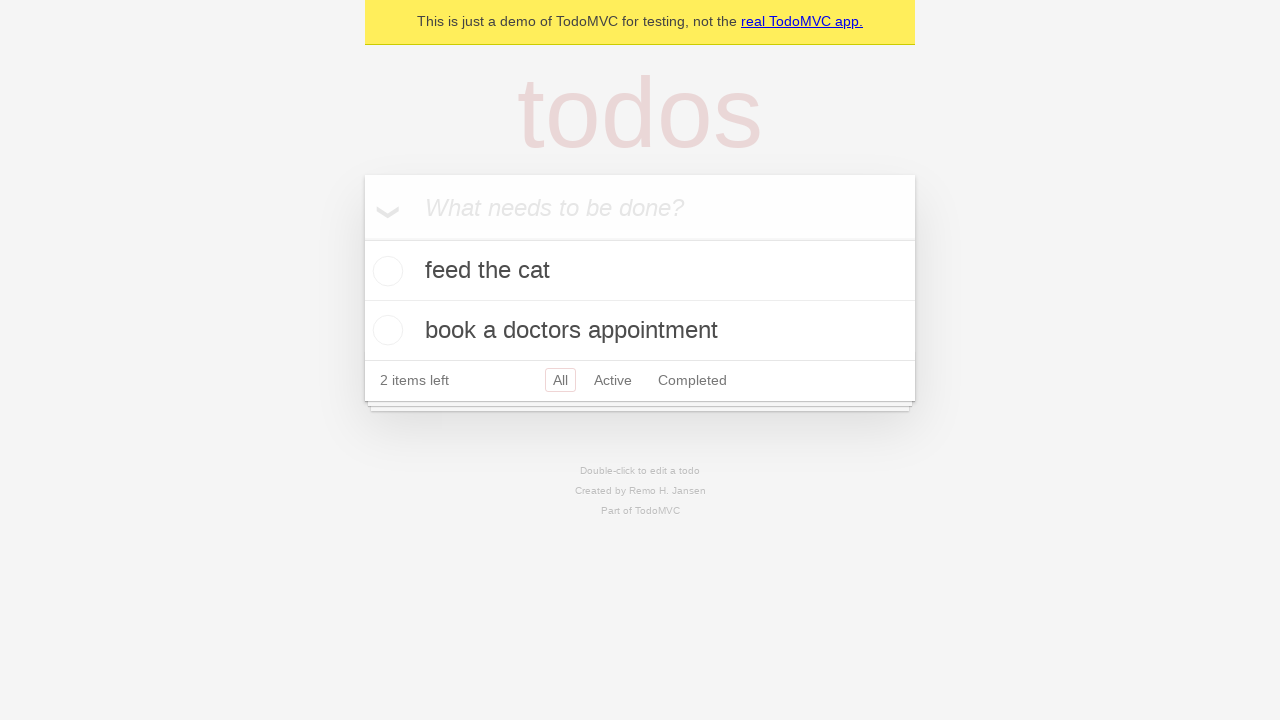

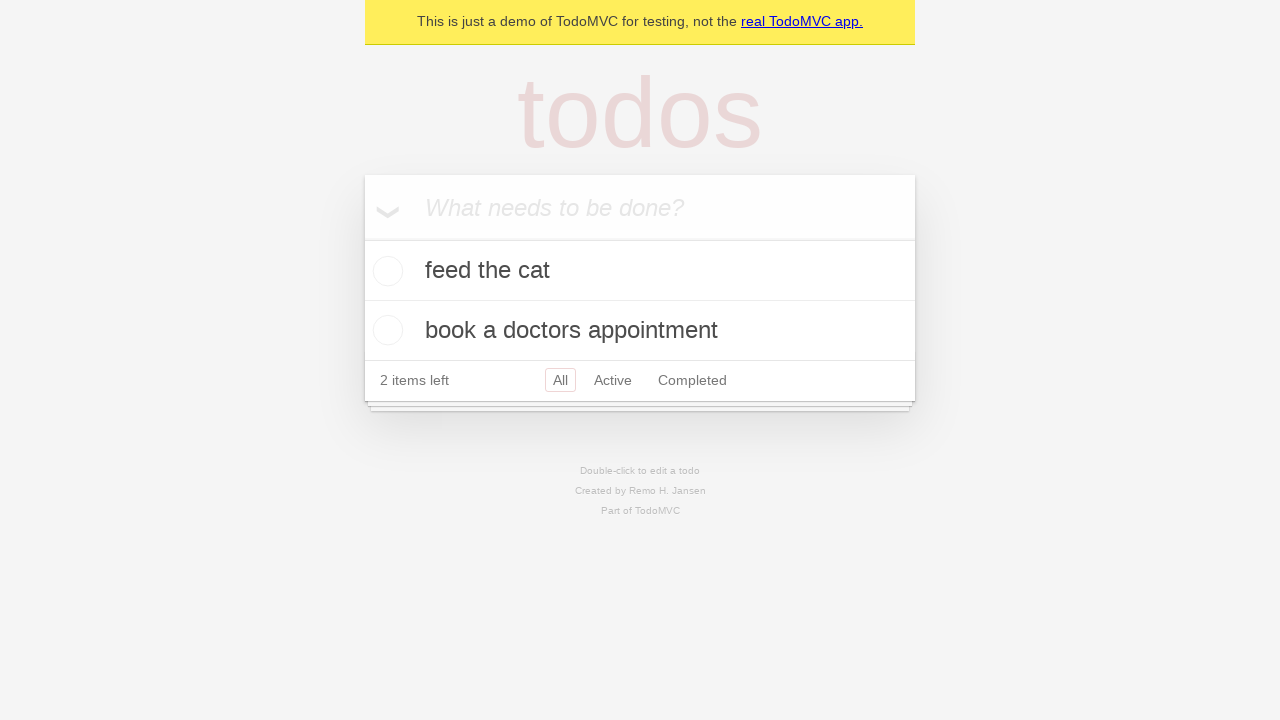